Tests JavaScript confirm dialog handling by clicking a button that triggers an alert, then accepting the confirmation dialog

Starting URL: http://www.javascripter.net/faq/confirm.htm

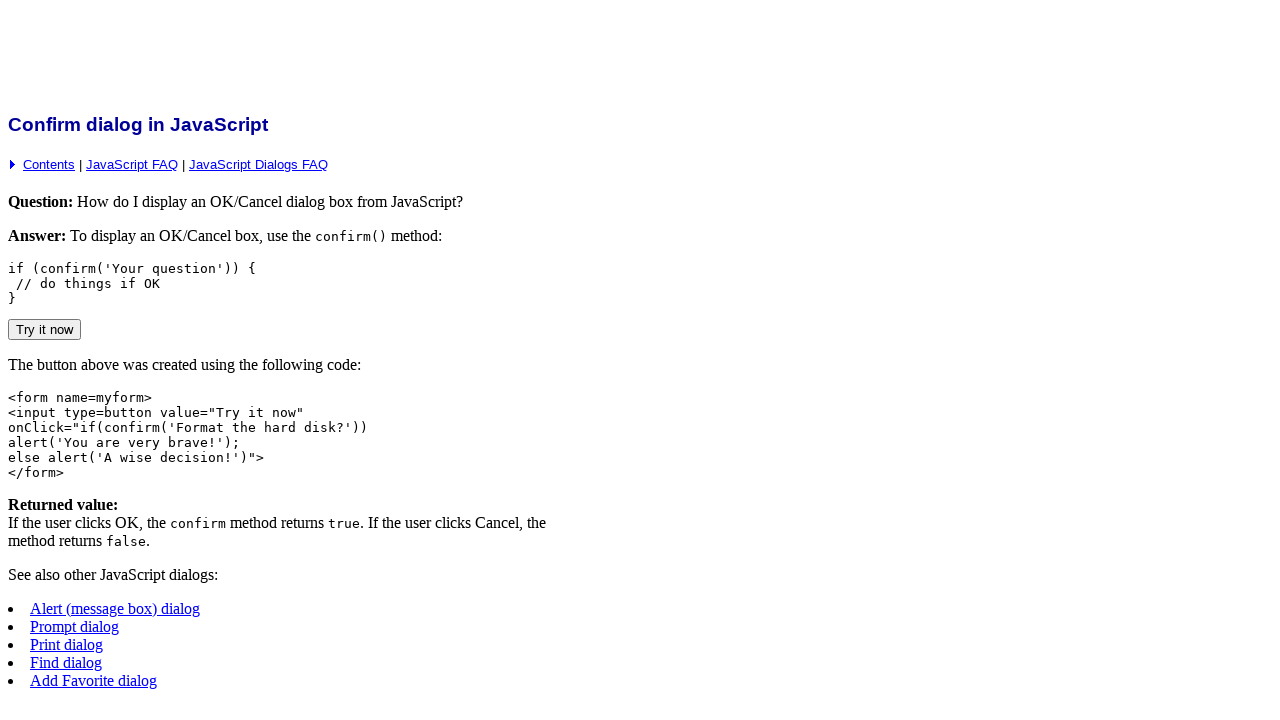

Clicked 'Try it now' button to trigger confirm dialog at (44, 329) on input[value='Try it now'][type='button']
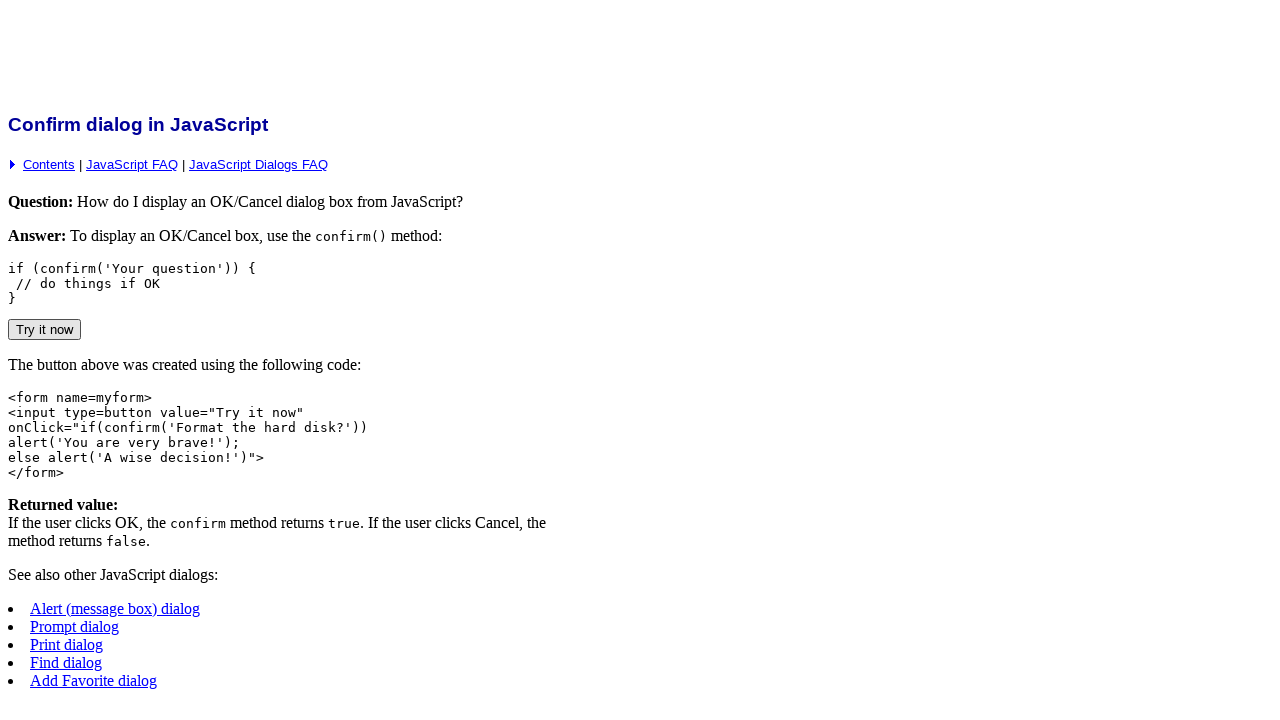

Set up dialog handler to accept confirmation dialogs
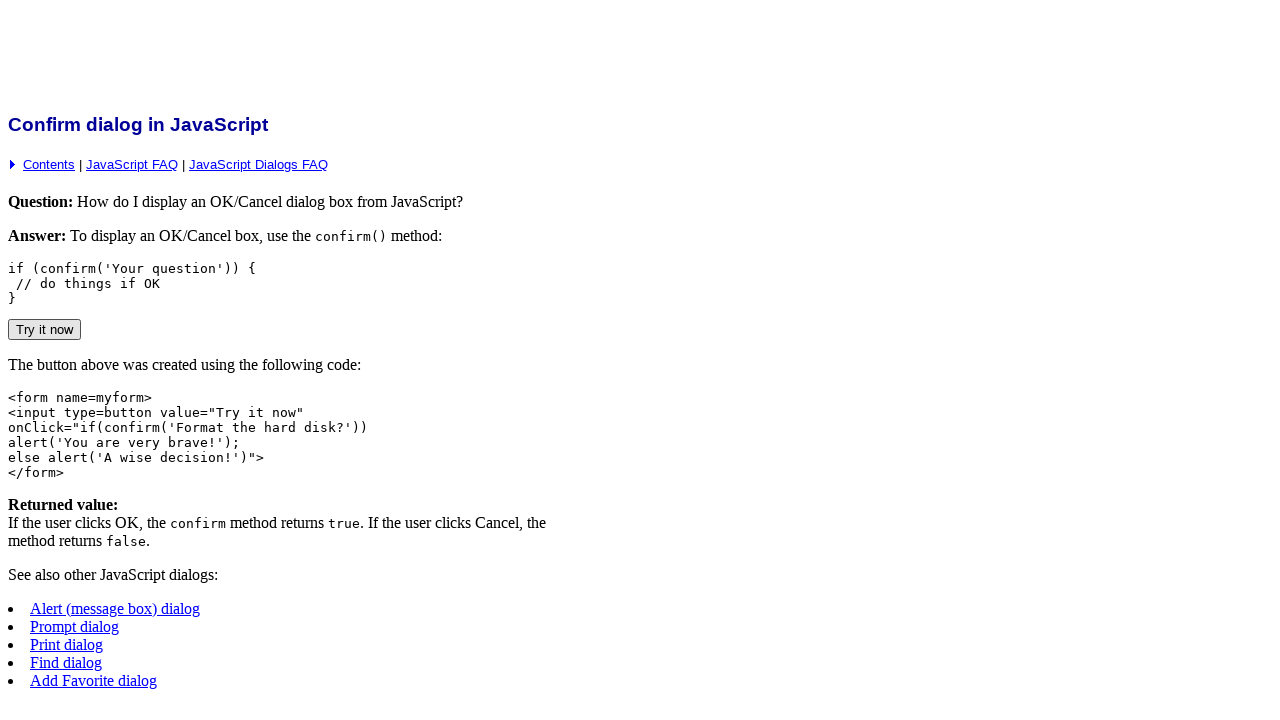

Clicked 'Try it now' button again to trigger another confirm dialog at (44, 329) on input[value='Try it now'][type='button']
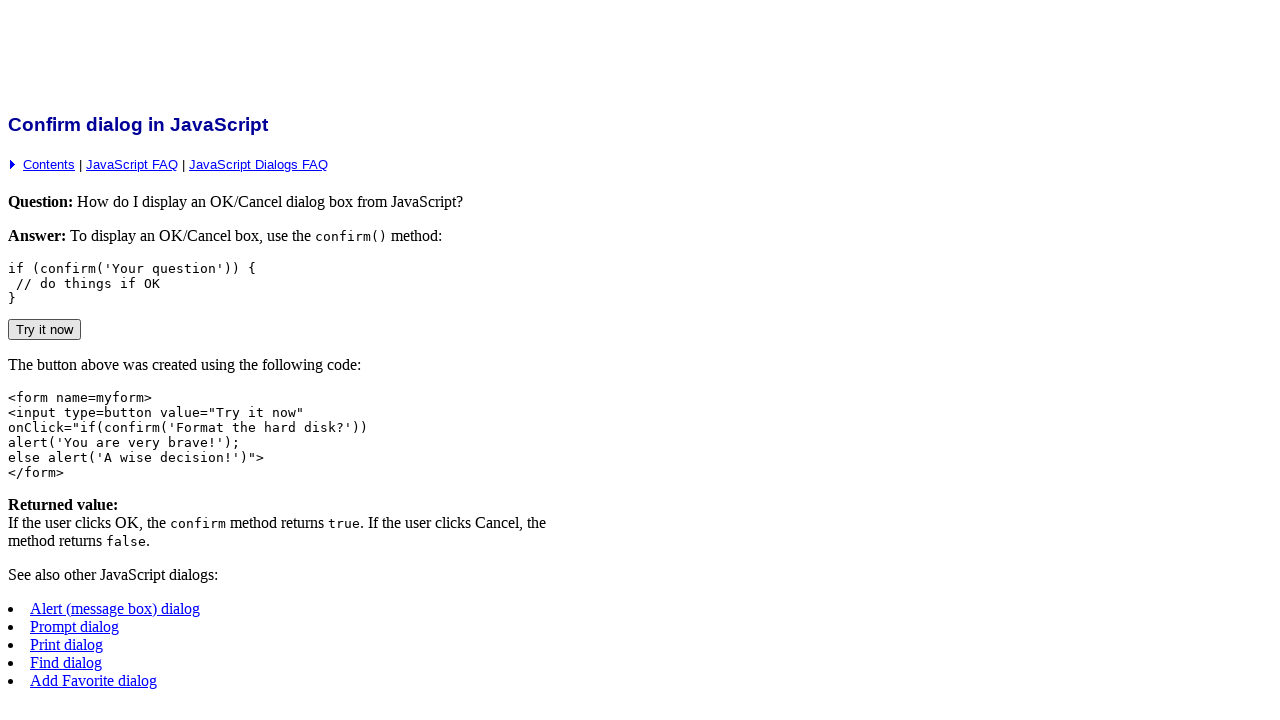

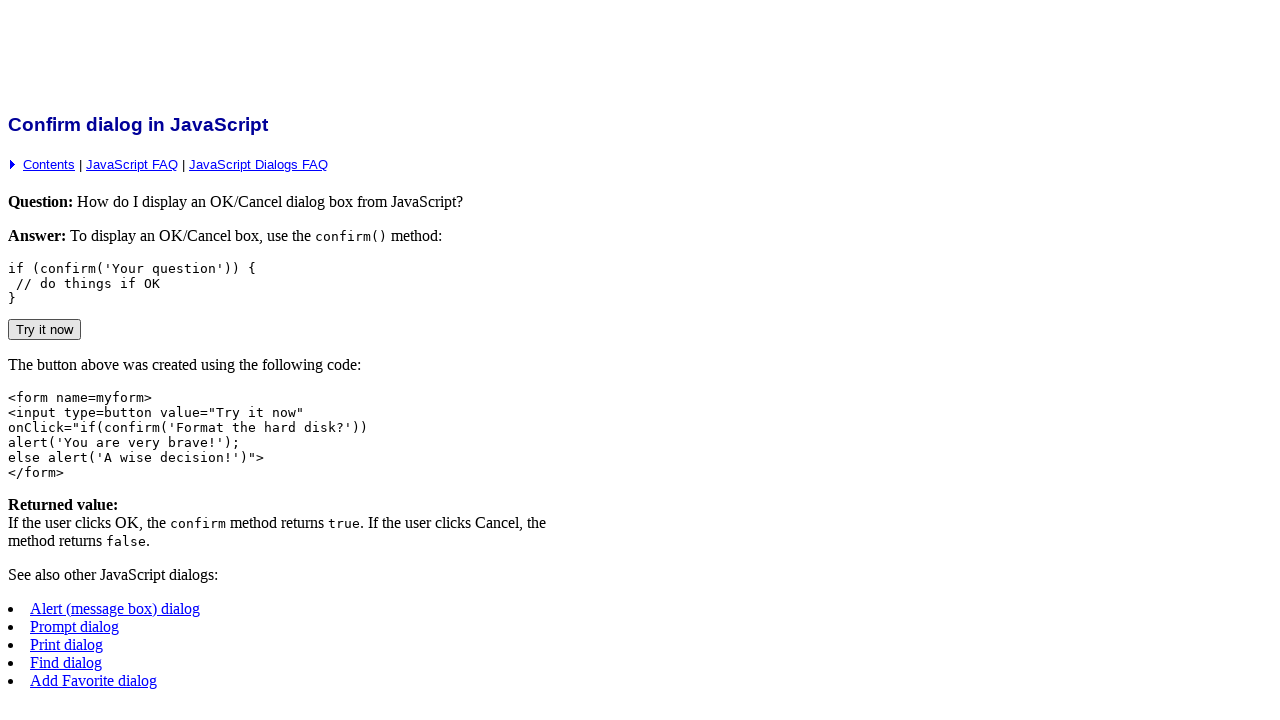